Simple navigation test that opens the Telex Hungarian news website and verifies the page loads successfully.

Starting URL: https://telex.hu

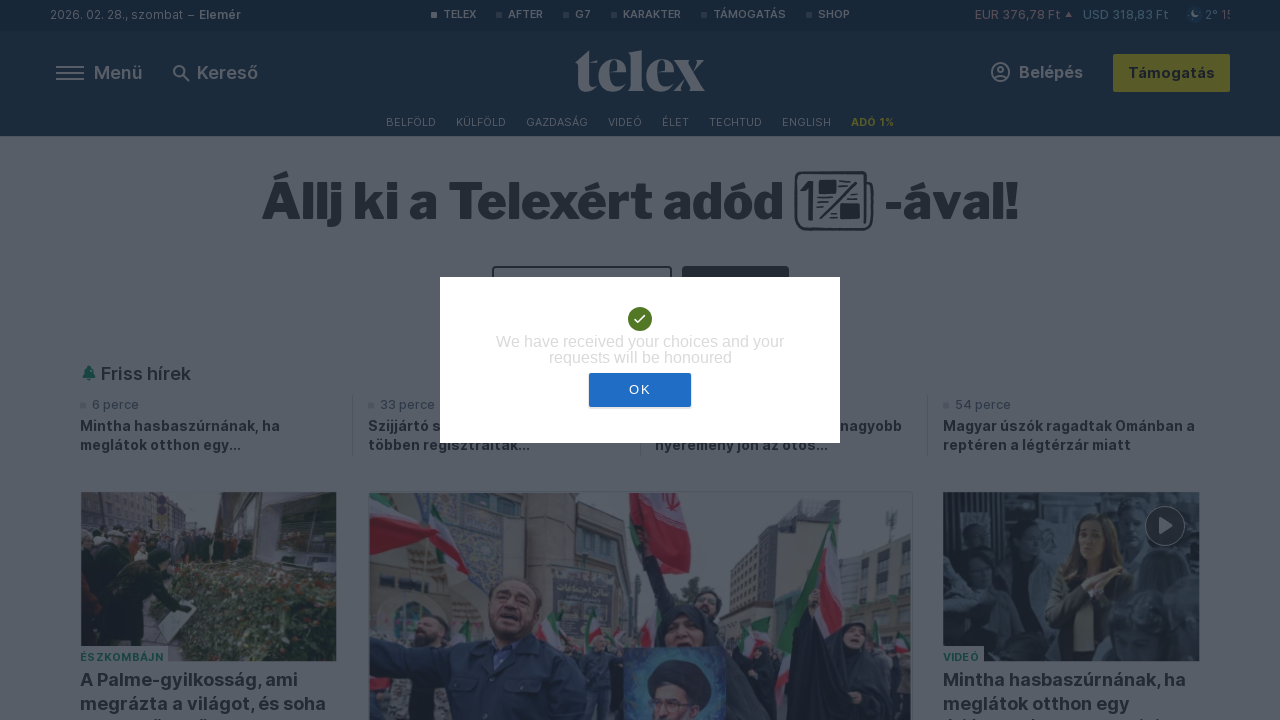

Navigated to Telex Hungarian news website
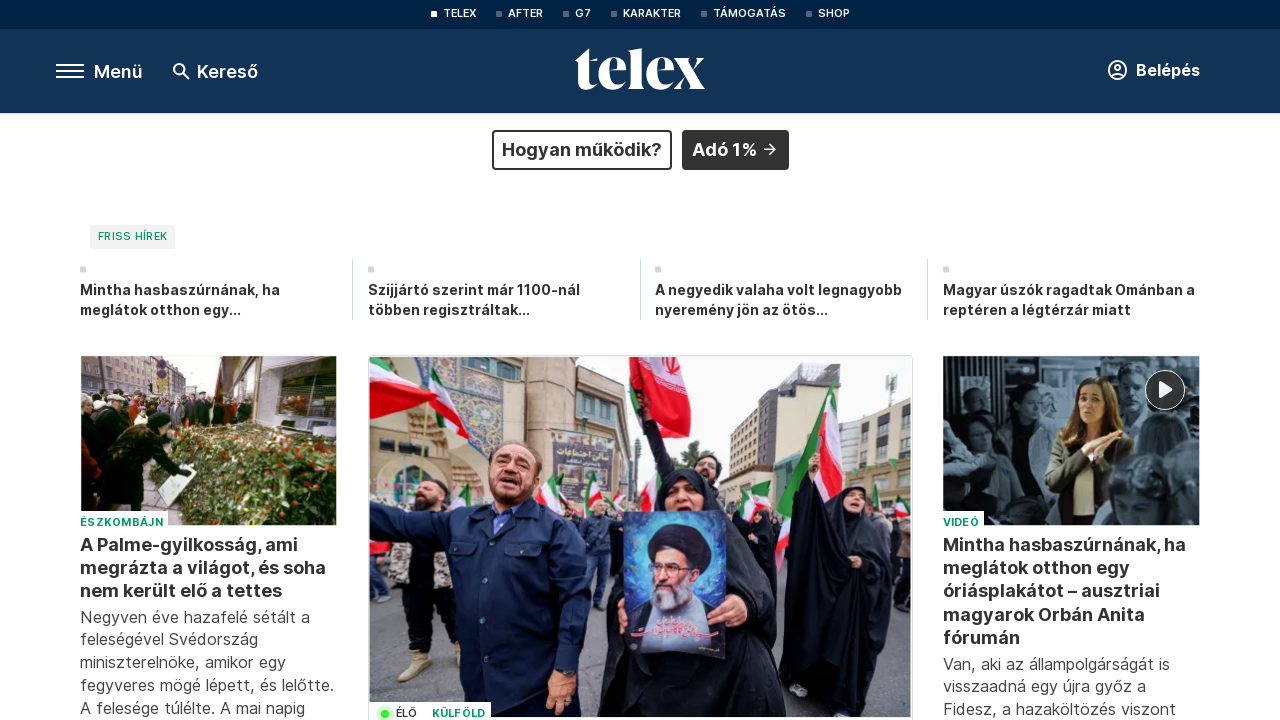

Page DOM content loaded
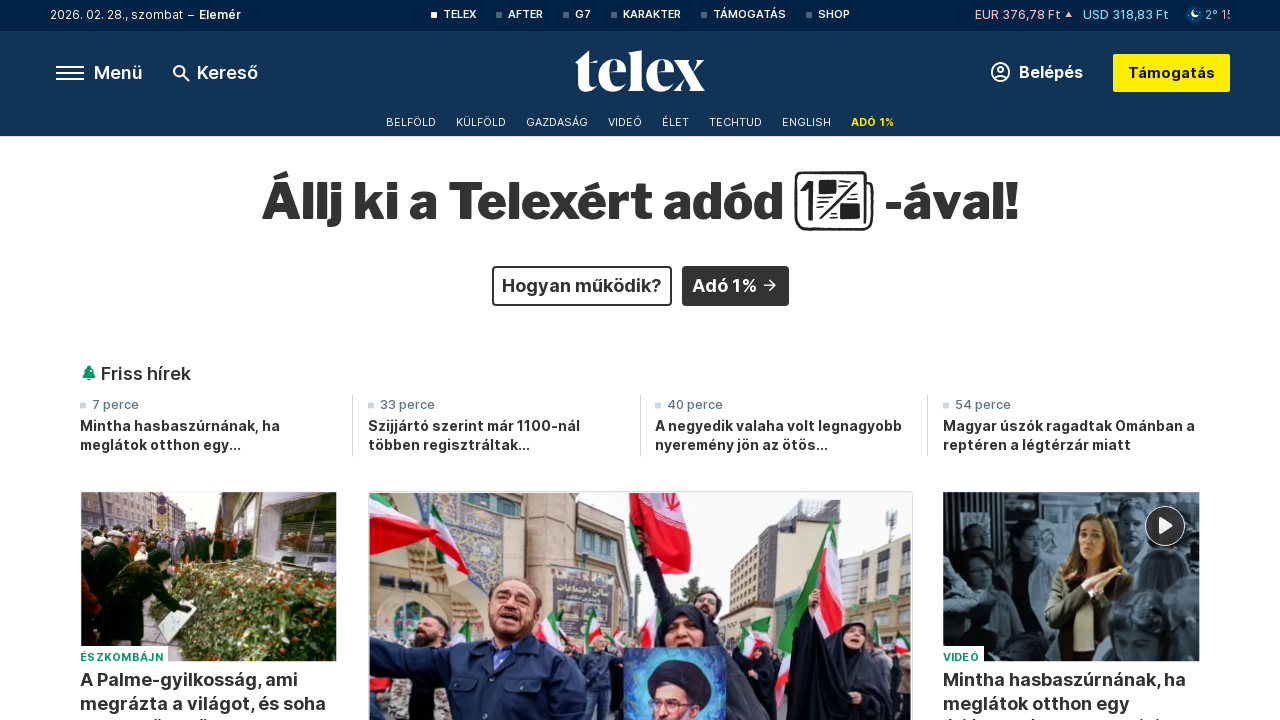

Body element loaded and page verified
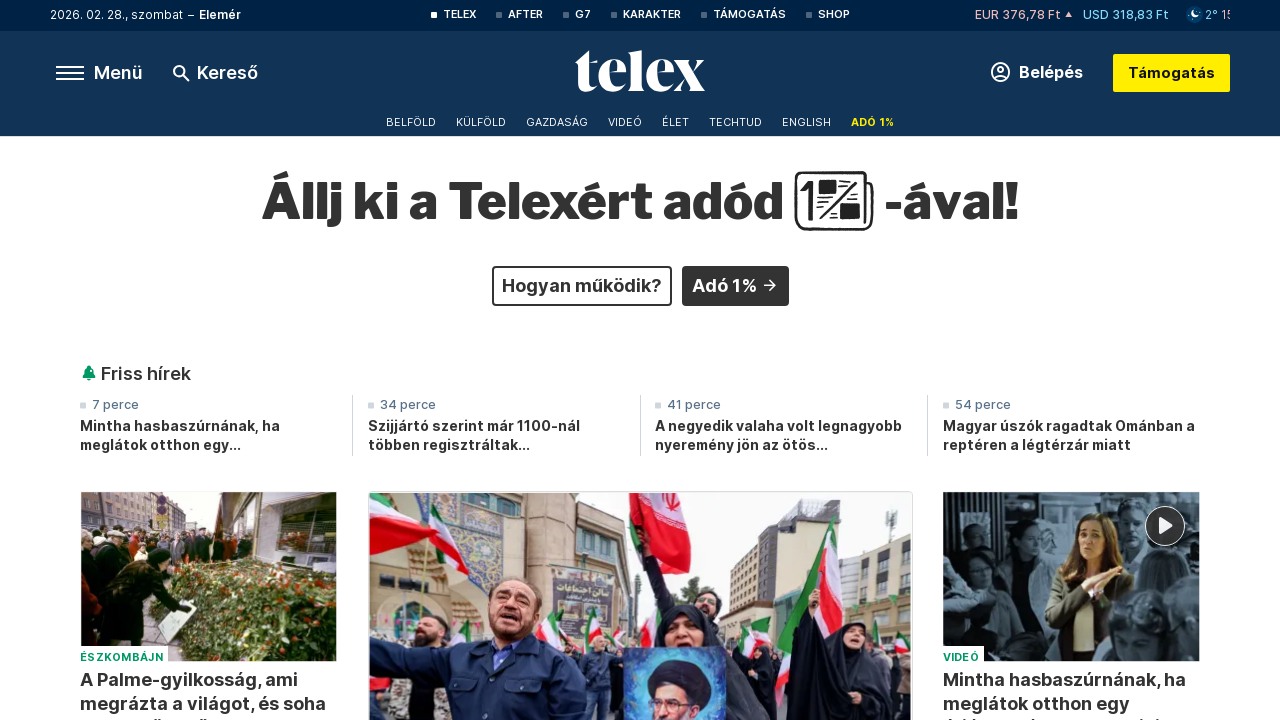

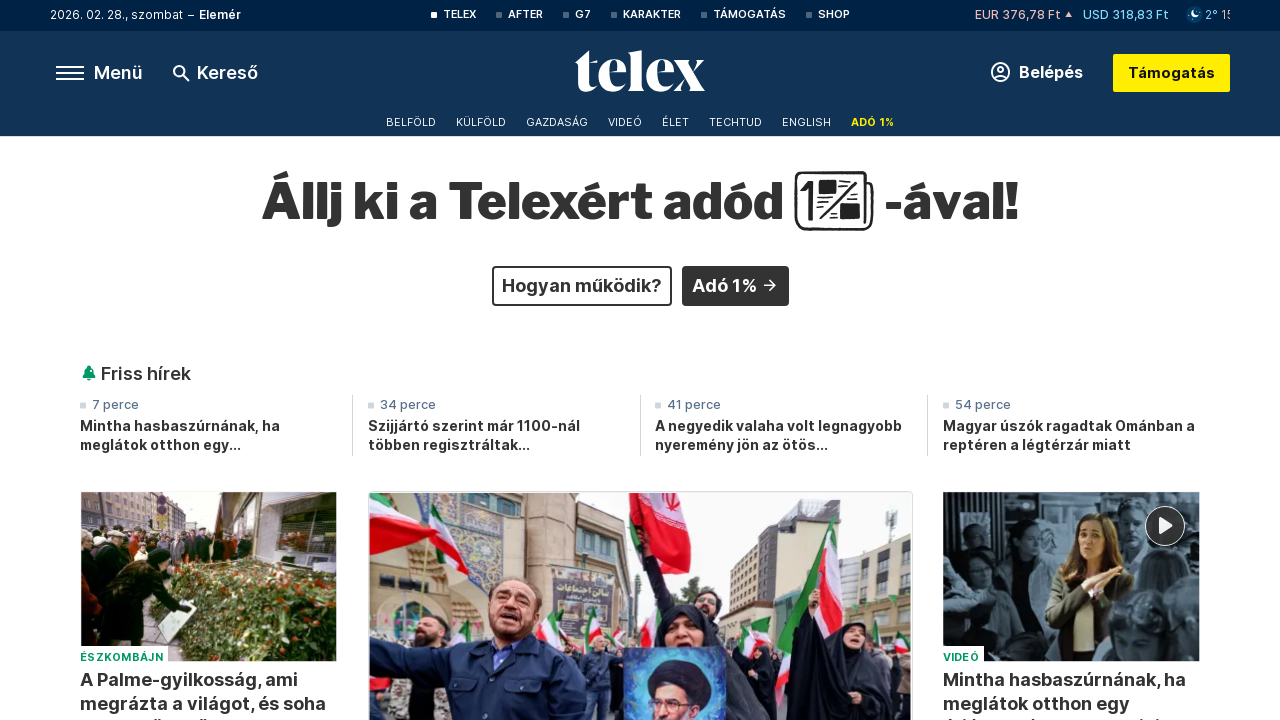